Tests opening a new tab and switching to it by clicking a button

Starting URL: https://demoqa.com/browser-windows

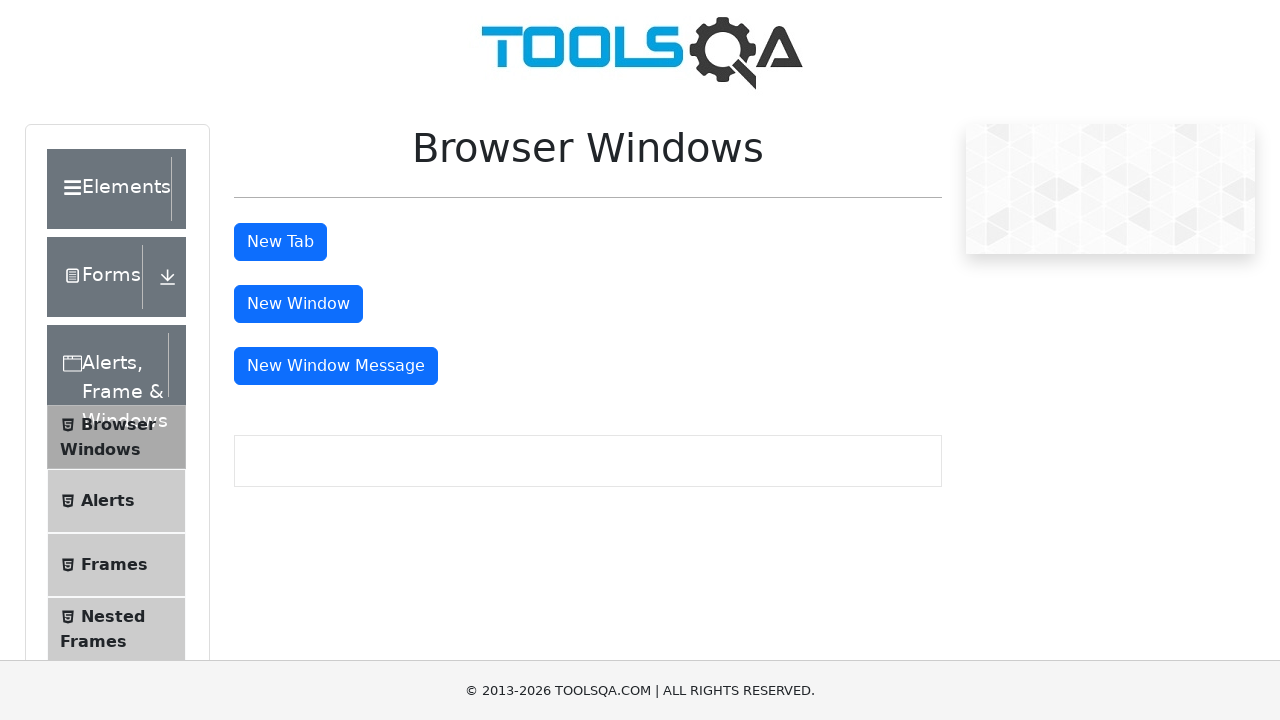

Clicked tab button to open new tab at (280, 242) on #tabButton
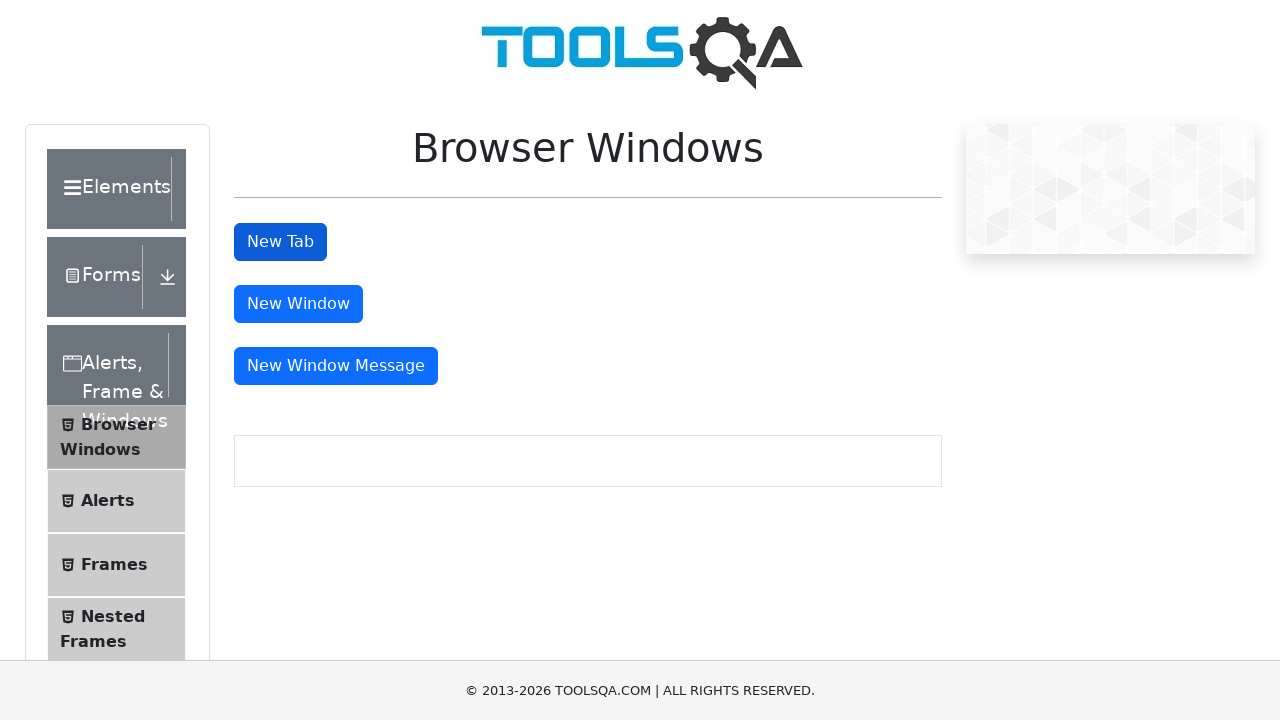

New tab opened and captured
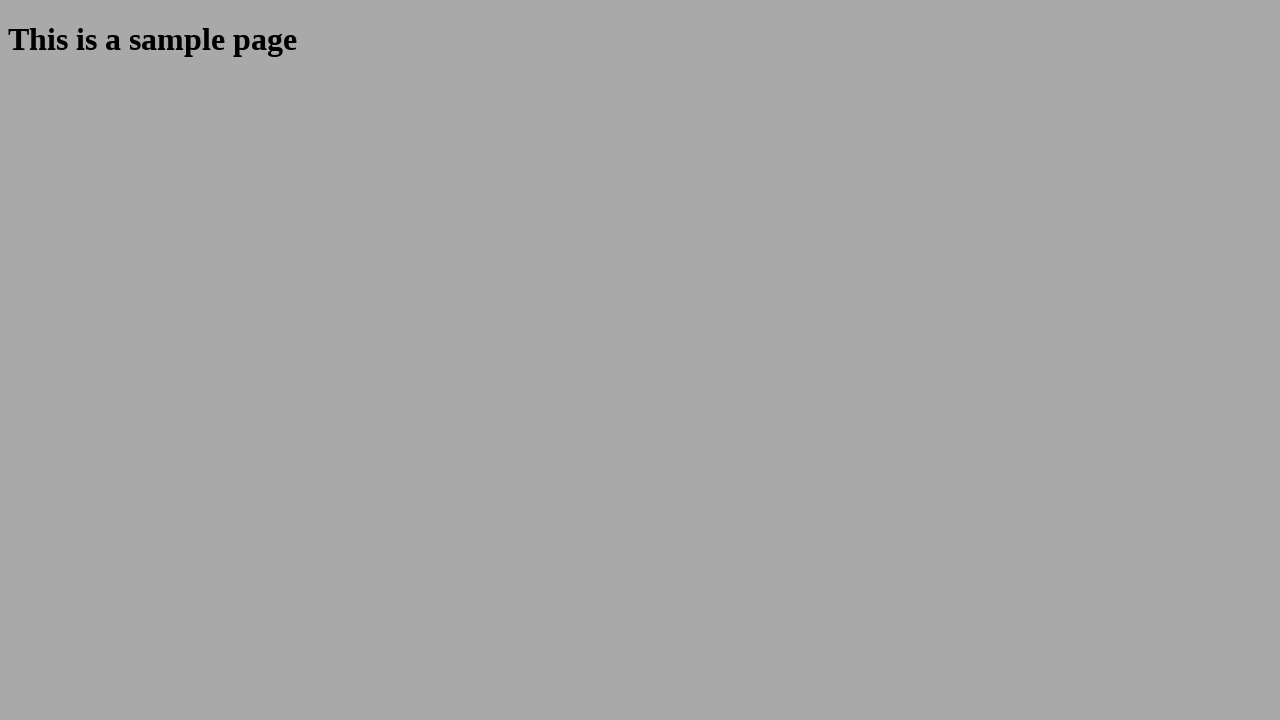

Sample heading element loaded in new tab
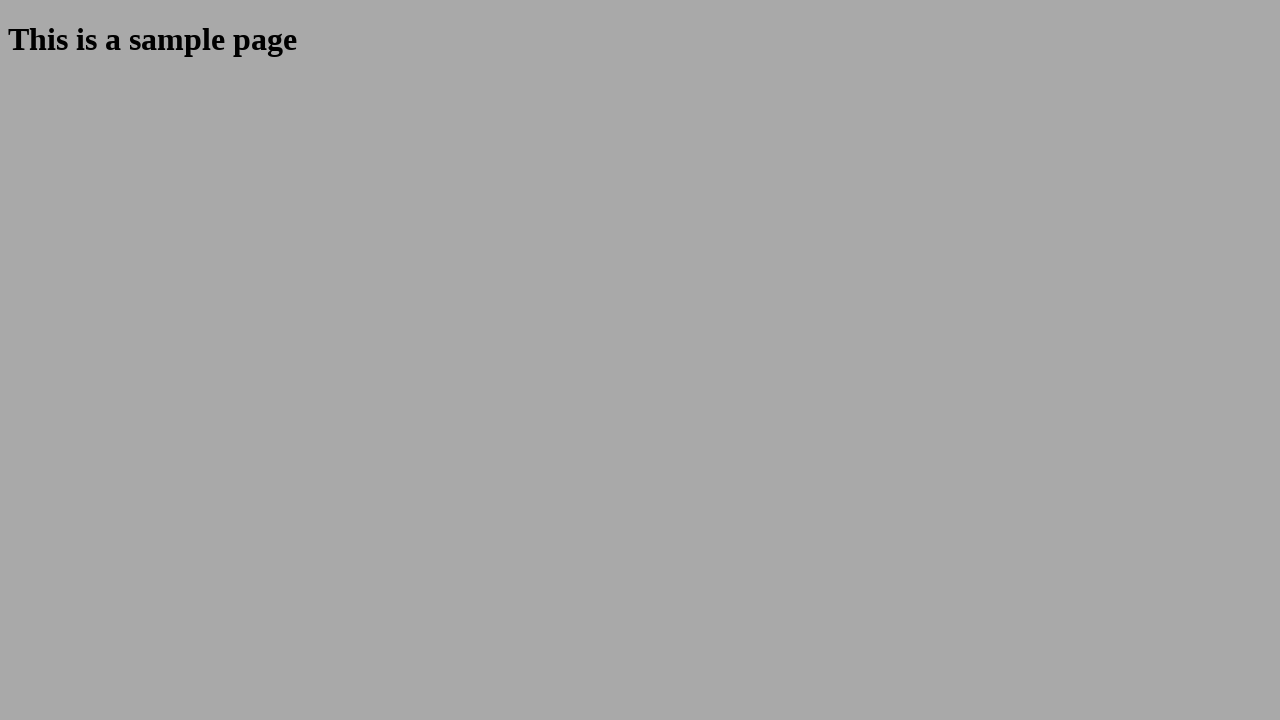

Clicked sample heading element in new tab at (640, 40) on #sampleHeading
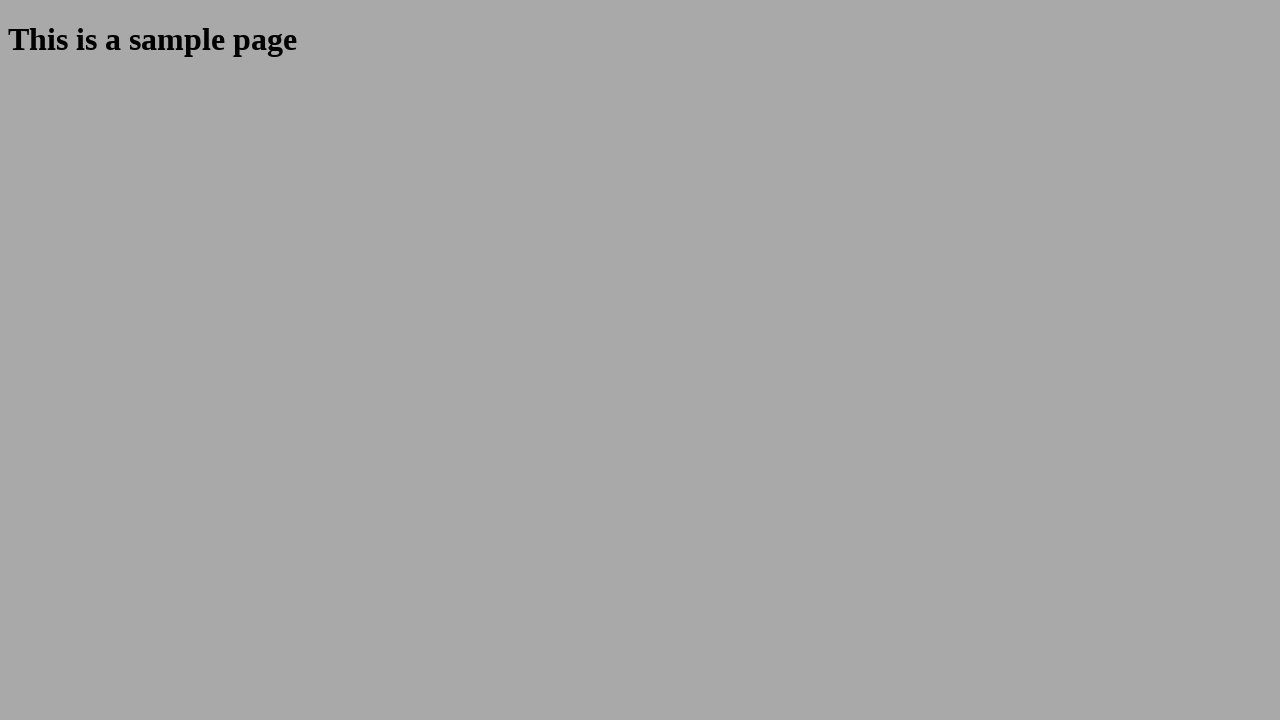

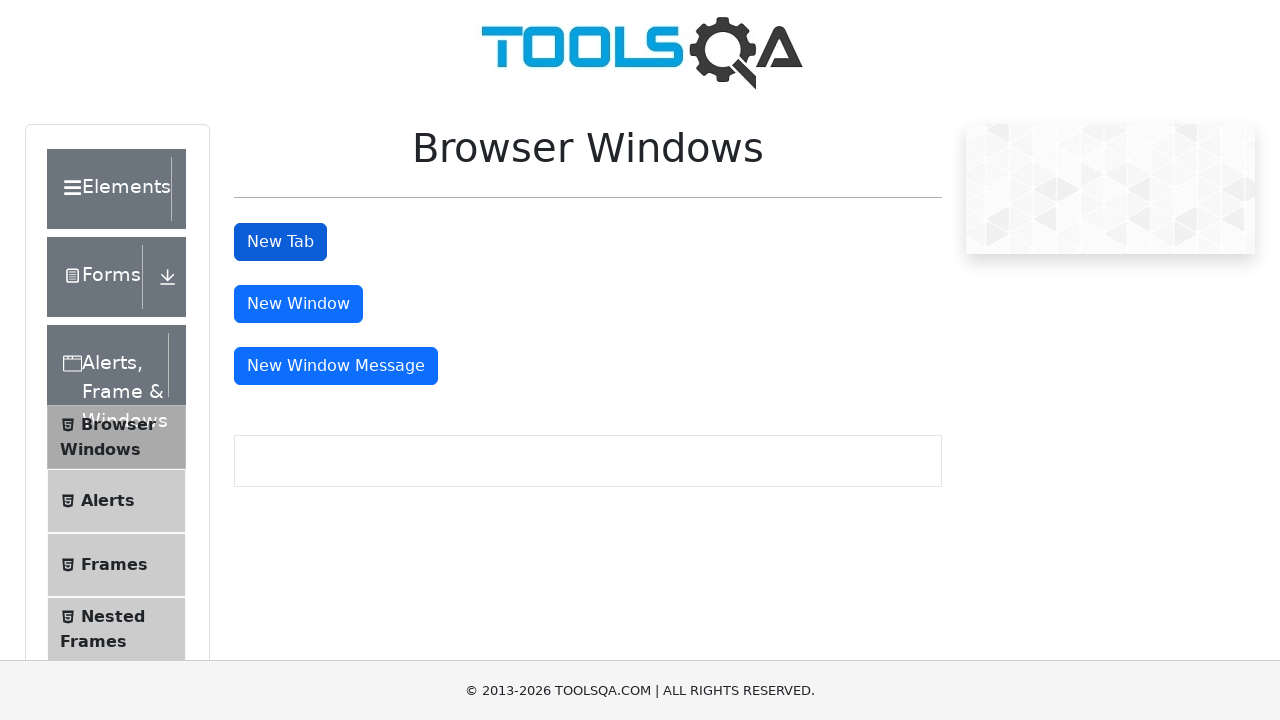